Tests horizontal scrolling functionality by scrolling right and then left on a blog page

Starting URL: https://omayo.blogspot.com/

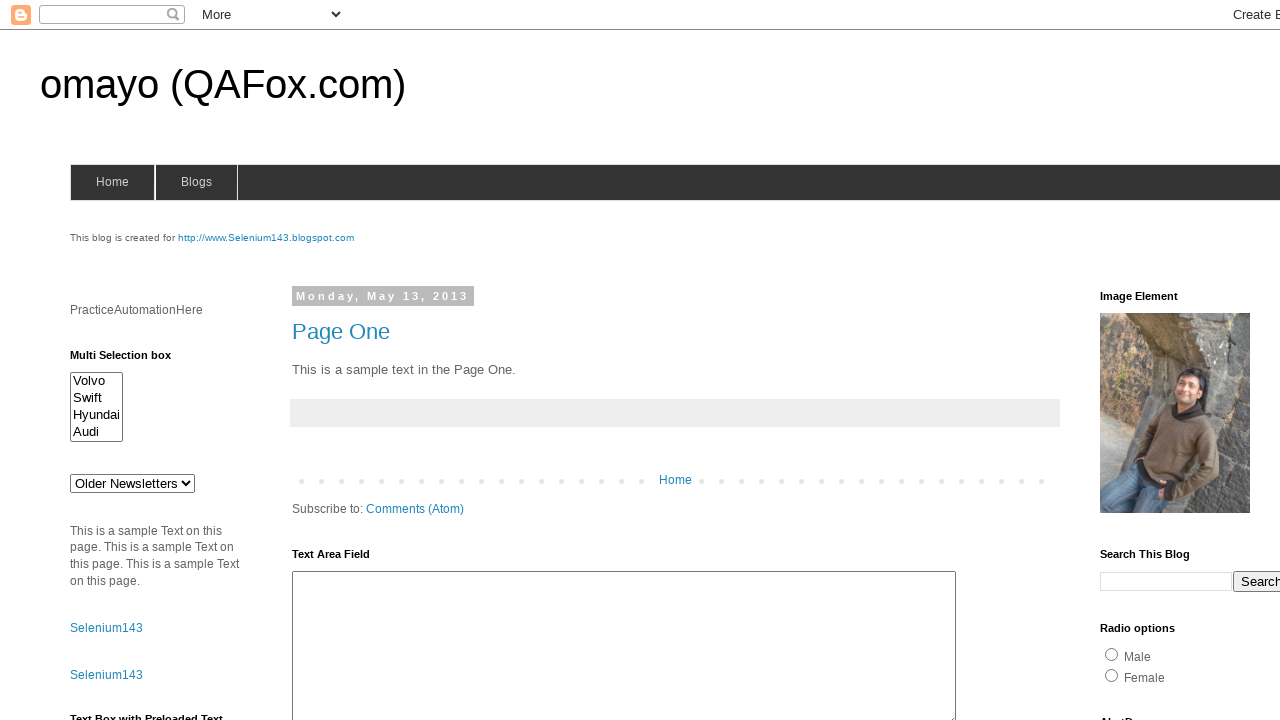

Scrolled horizontally right by 500 pixels
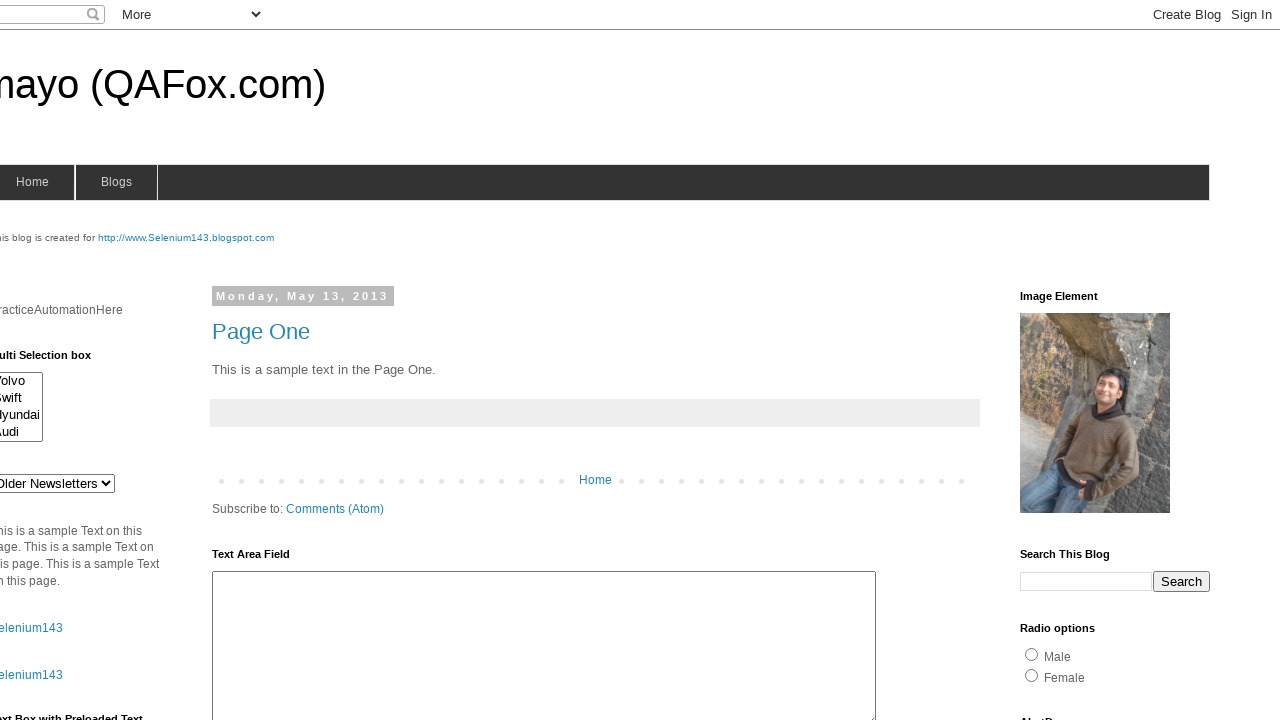

Waited 2 seconds for scroll animation to complete
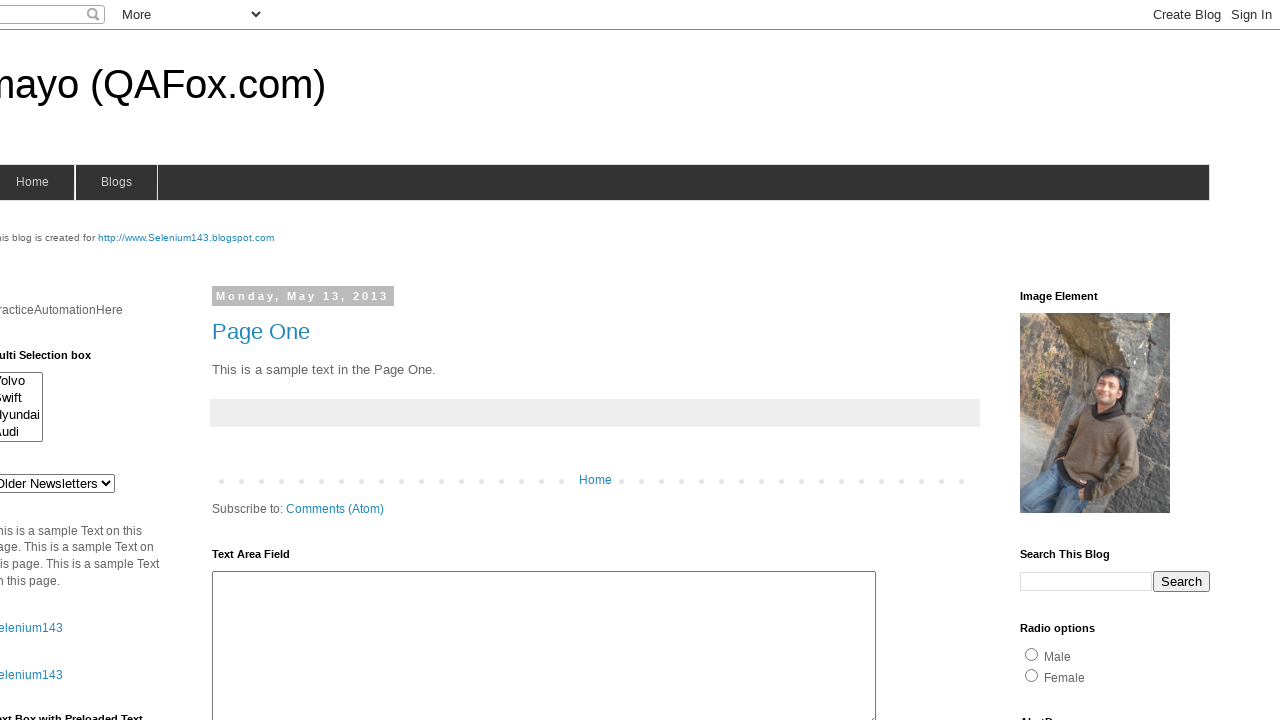

Scrolled horizontally left by 150 pixels
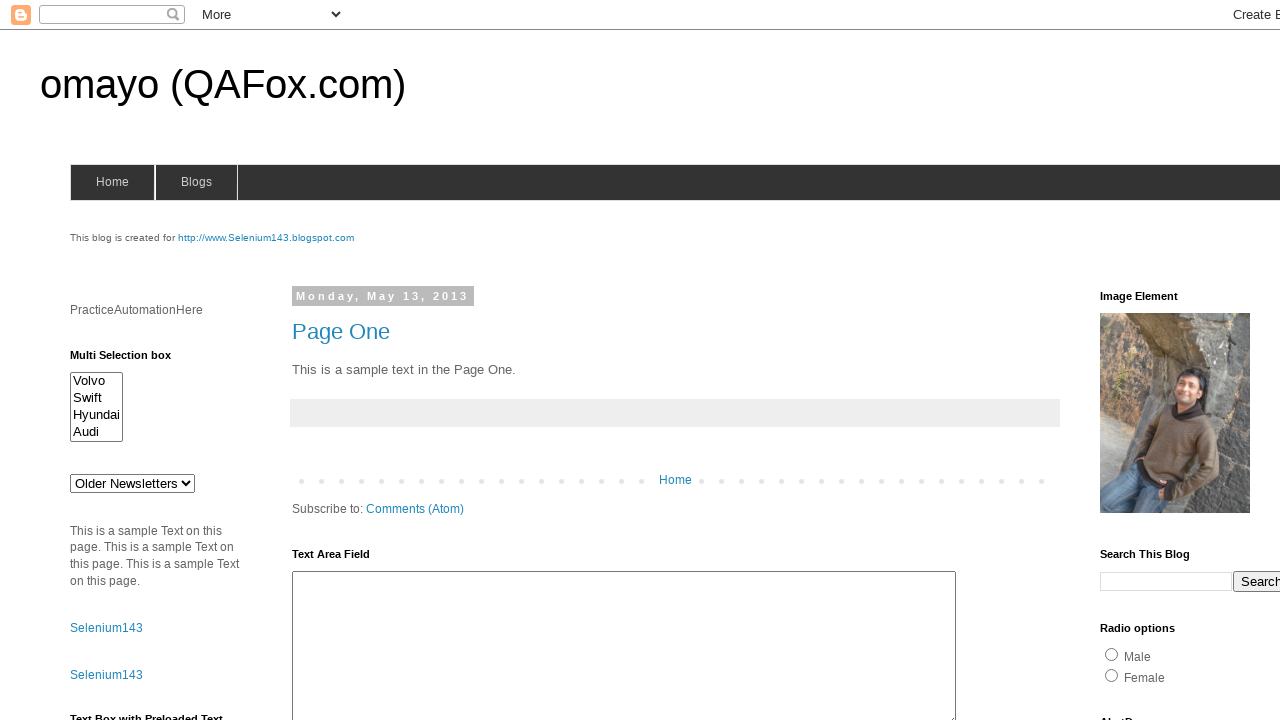

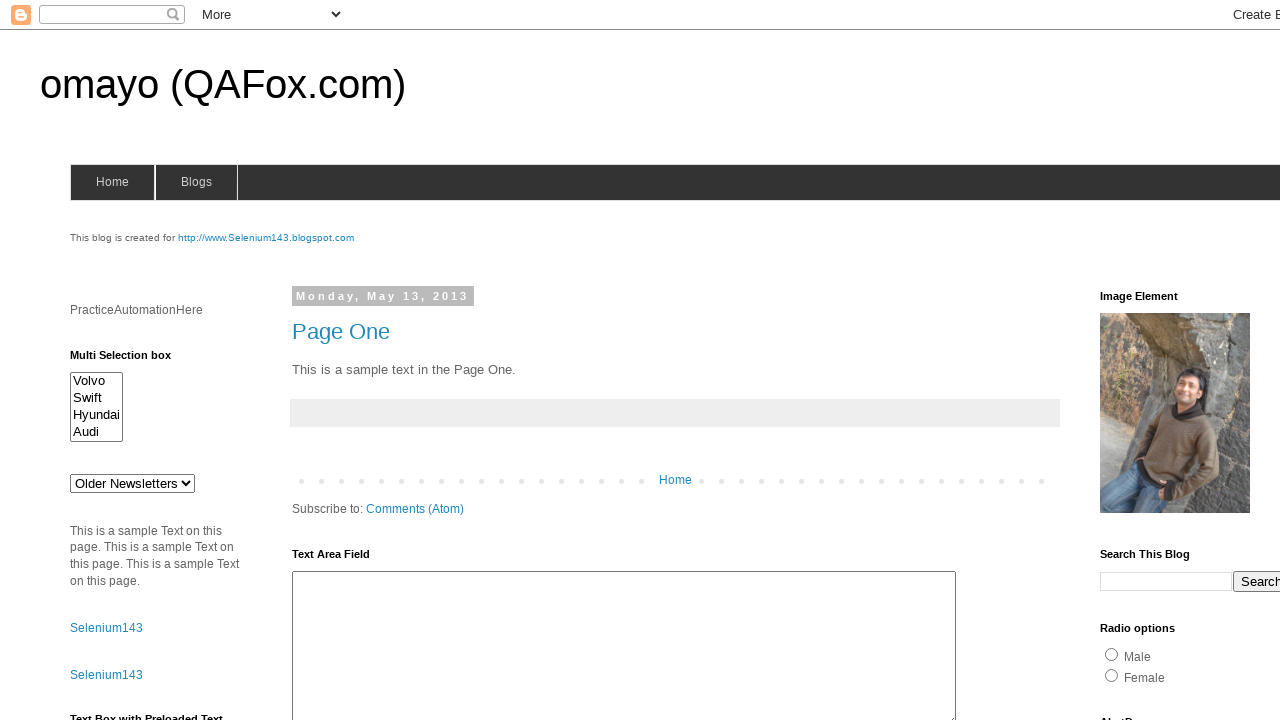